Tests scrolling to the bottom of the GitHub homepage and clicking the subscribe button in the footer

Starting URL: https://github.com/

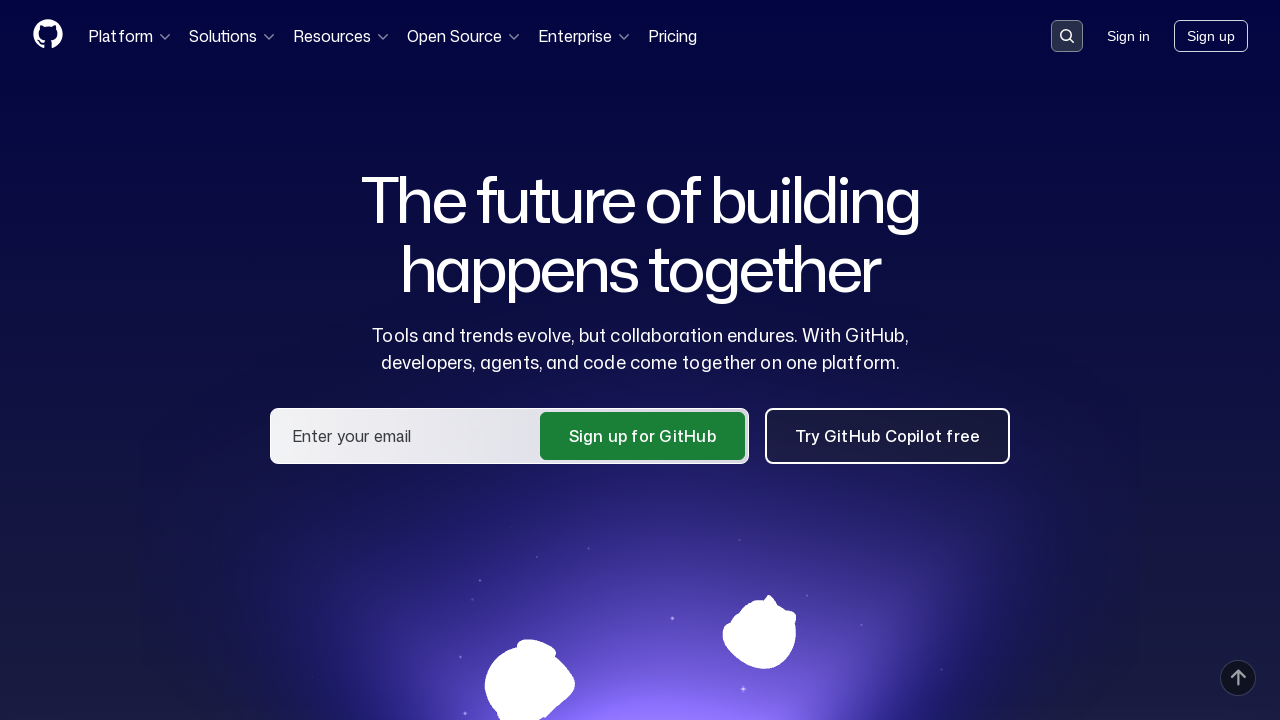

Scrolled to the bottom of the GitHub homepage
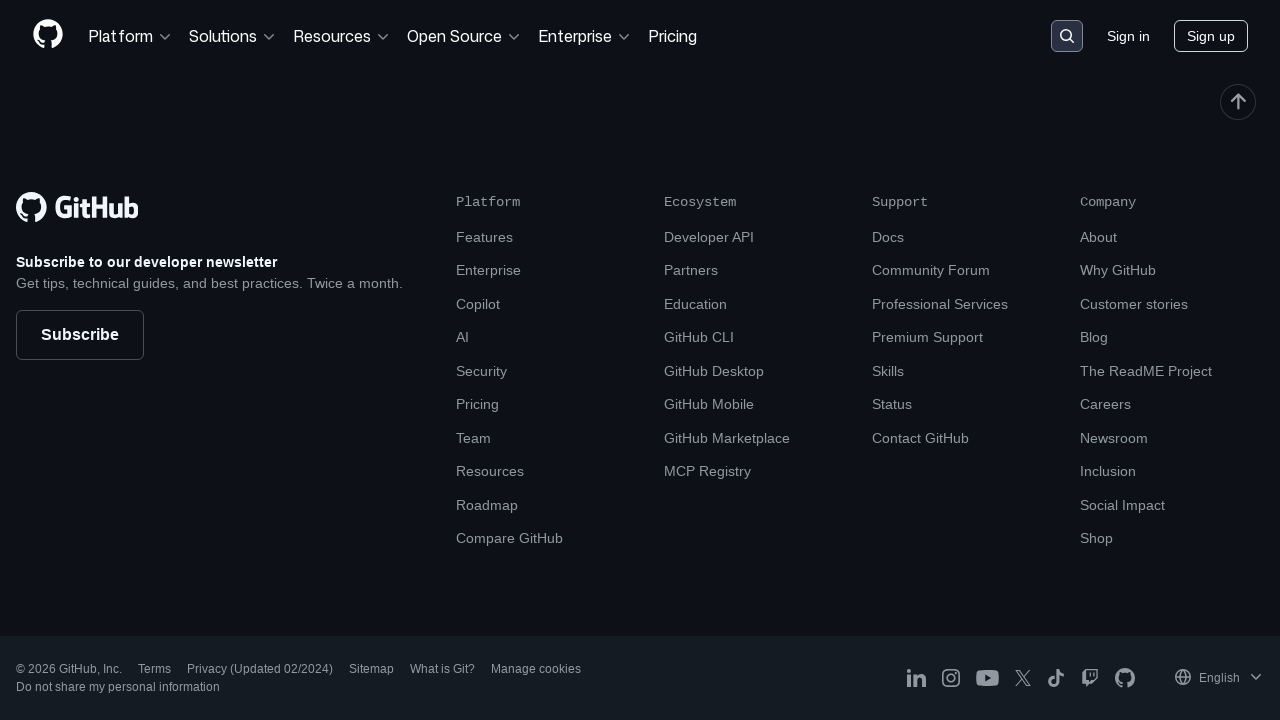

Clicked the Subscribe button in the footer at (80, 335) on footer a:has-text('Subscribe')
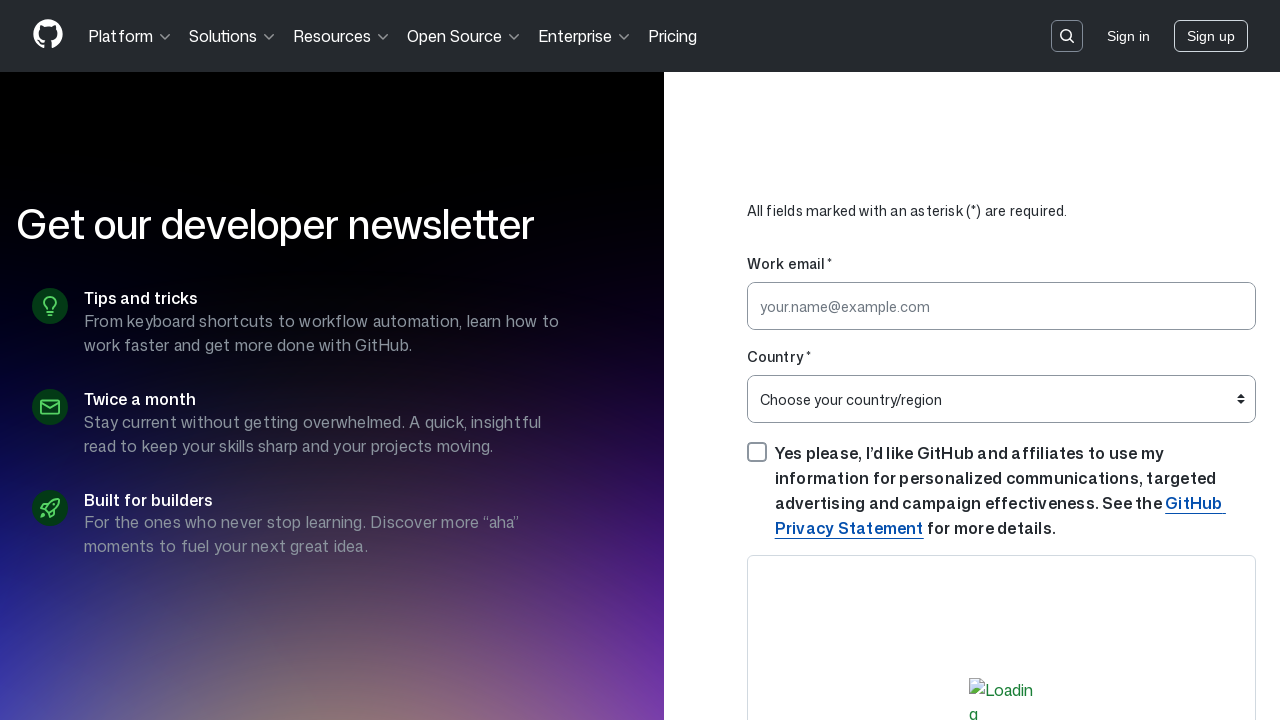

Waited for page to reach network idle state
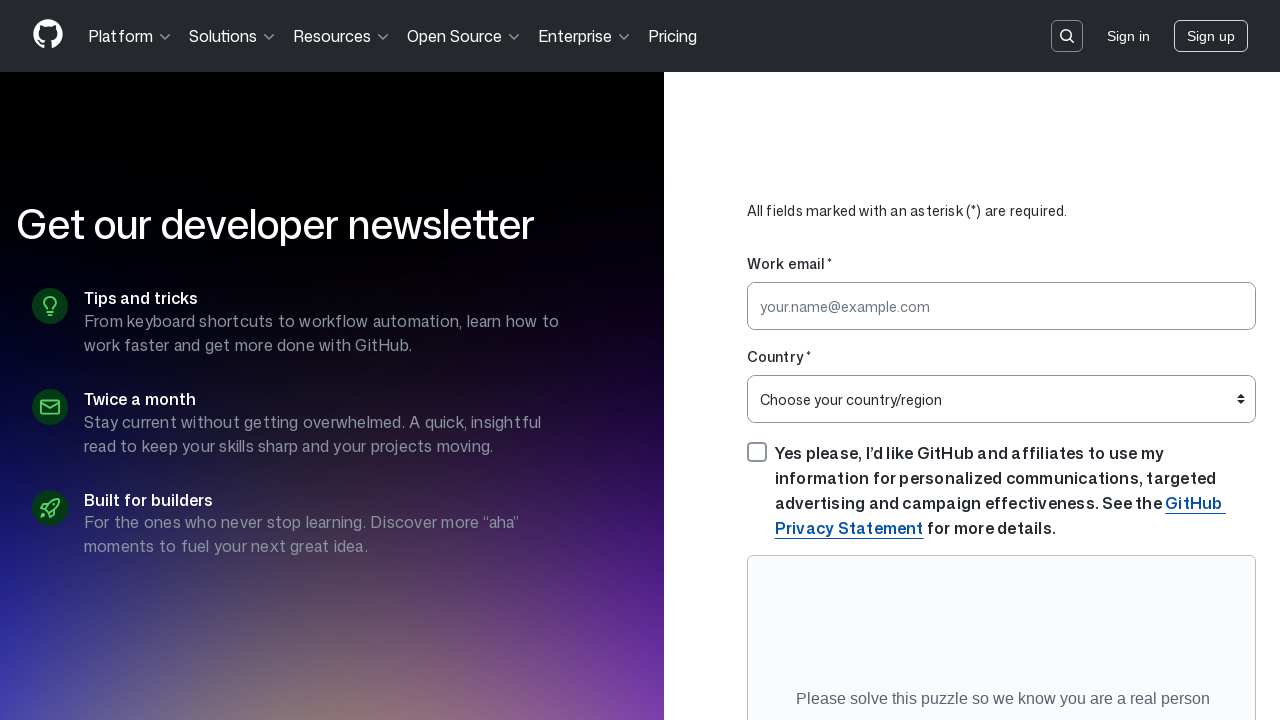

Verified that 'GitHub' is present in the page title
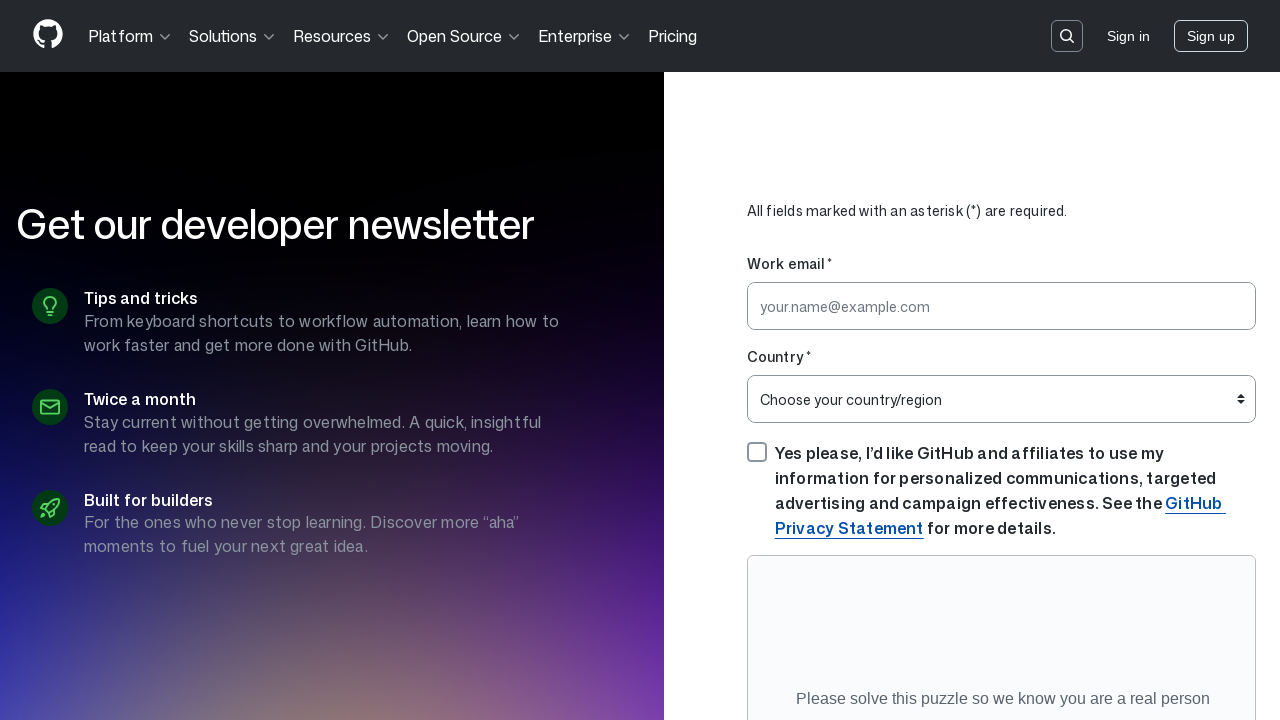

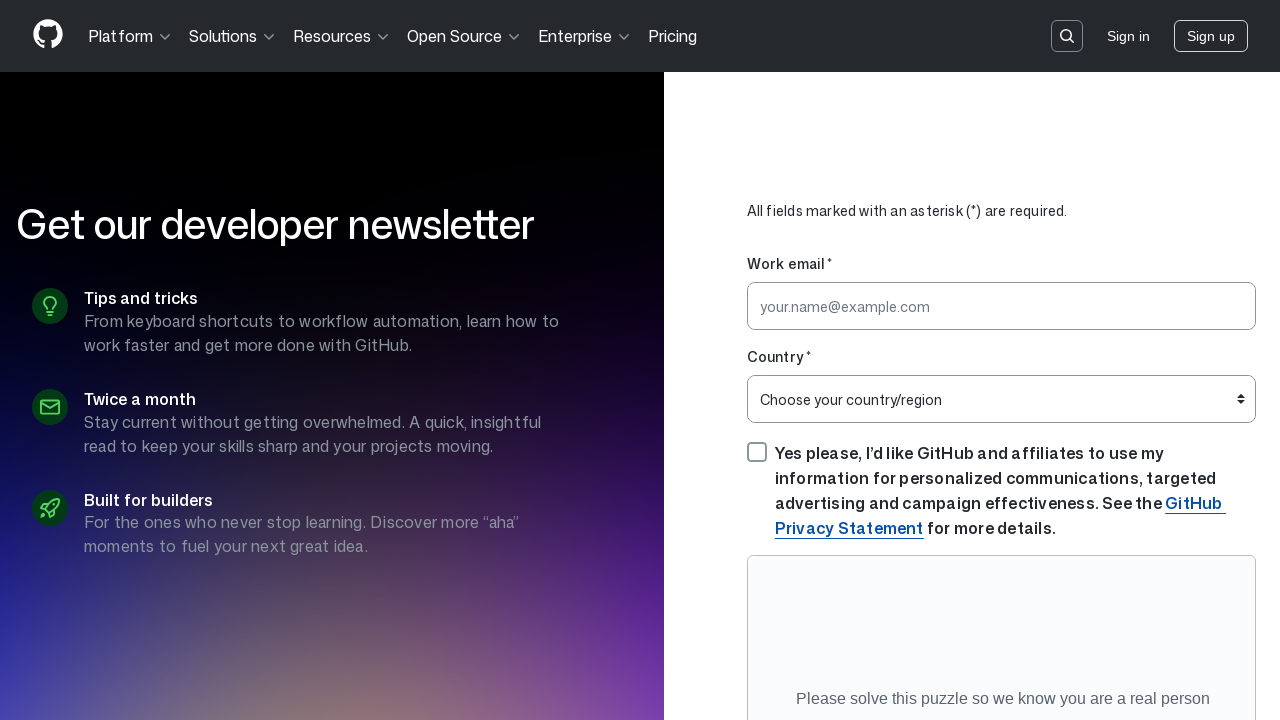